Tests geolocation override functionality by setting custom coordinates (Eiffel Tower location) and verifying the page displays the overridden coordinates when the user clicks to get their location.

Starting URL: https://bonigarcia.dev/selenium-webdriver-java/geolocation.html

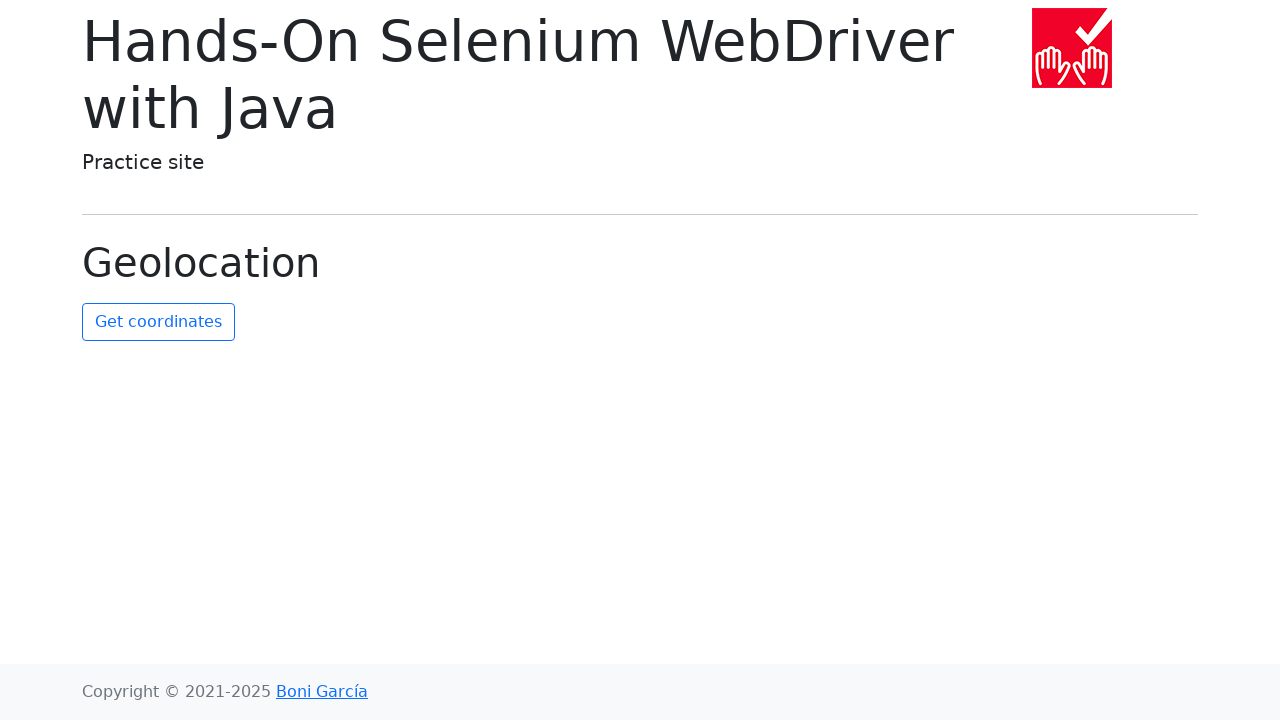

Granted geolocation permission to the context
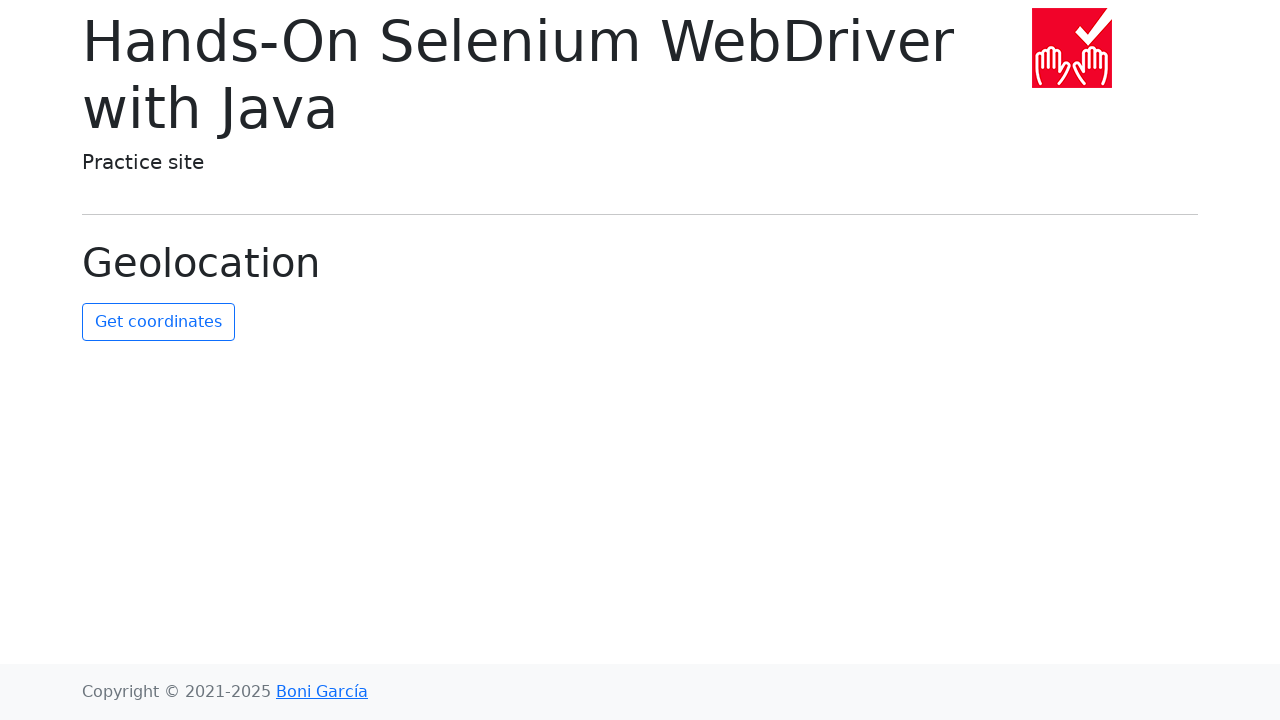

Set geolocation override to Eiffel Tower coordinates (48.8584, 2.2945)
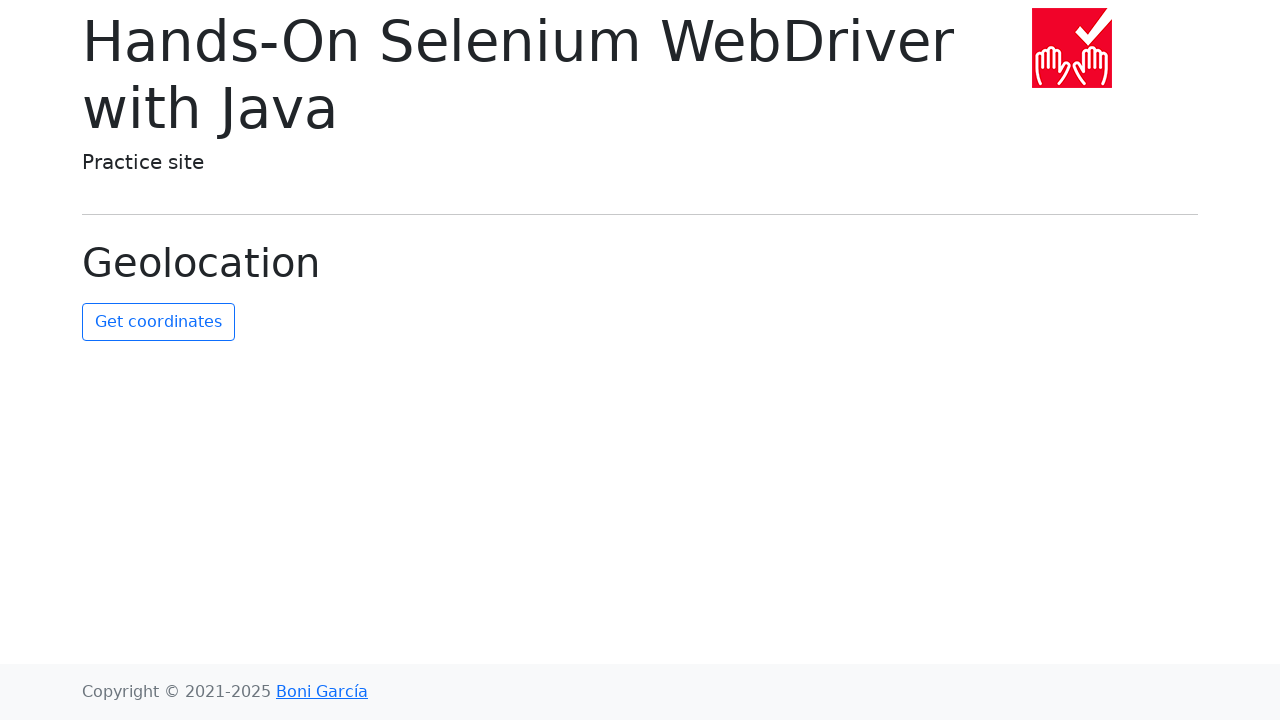

Clicked the 'Get Coordinates' button at (158, 322) on #get-coordinates
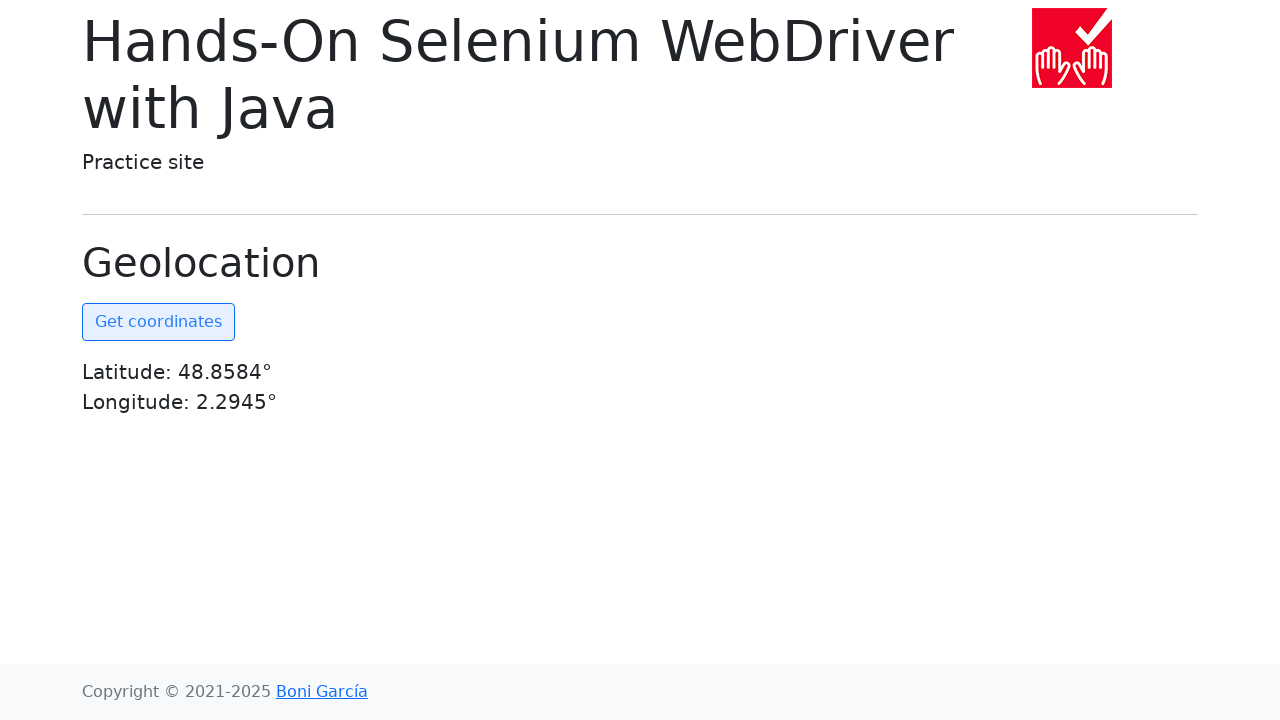

Coordinates element became visible on the page
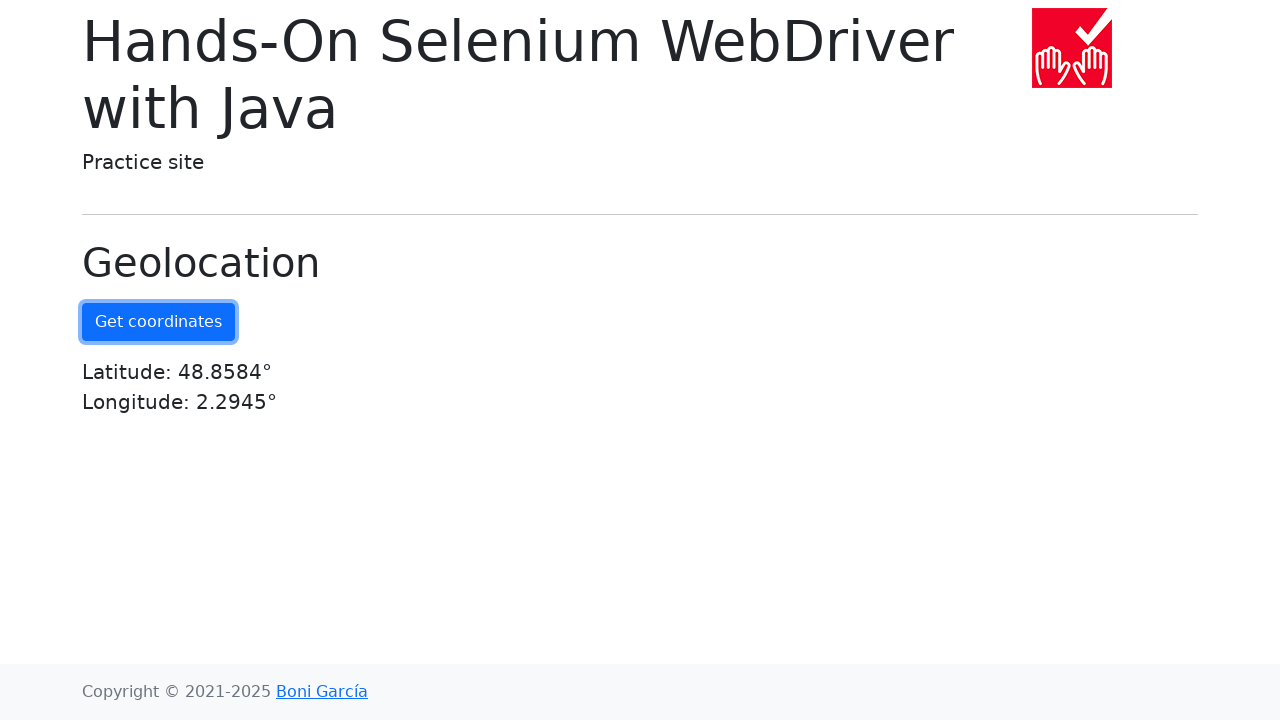

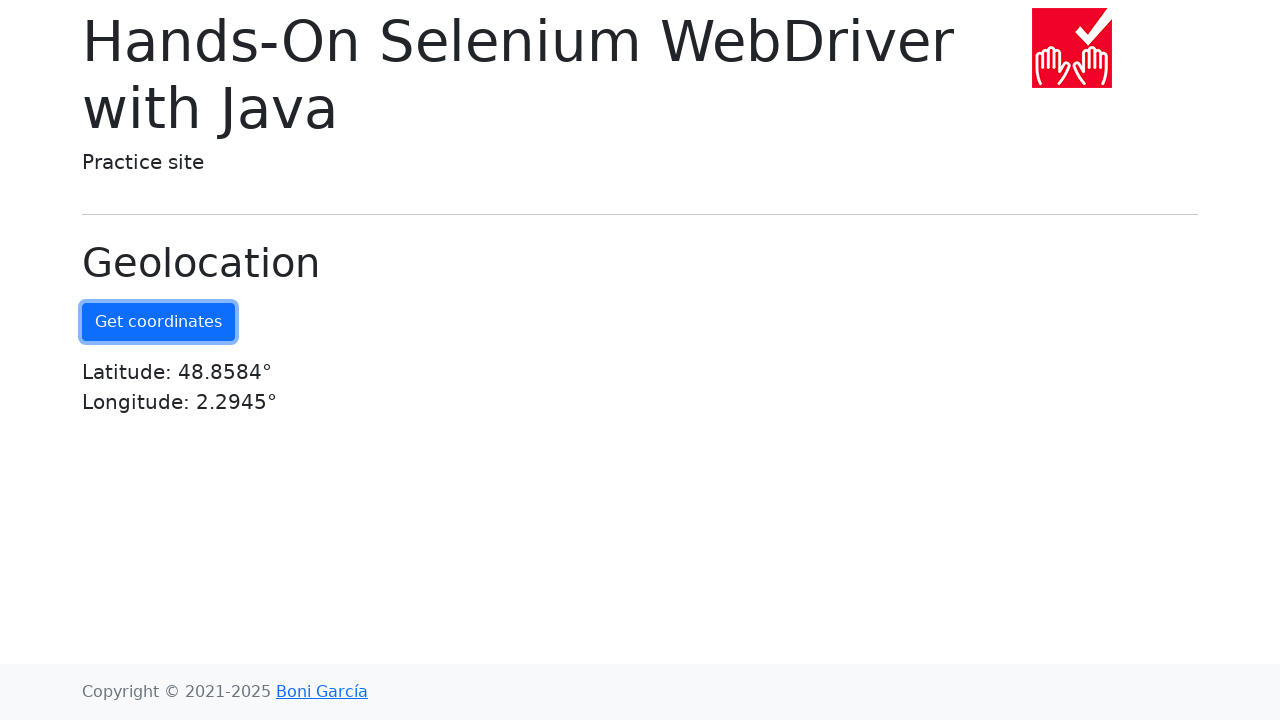